Tests iframe handling by filling a form field in the main page, switching to an iframe to select from a dropdown, then switching back to the main page to clear the field

Starting URL: https://www.hyrtutorials.com/p/frames-practice.html

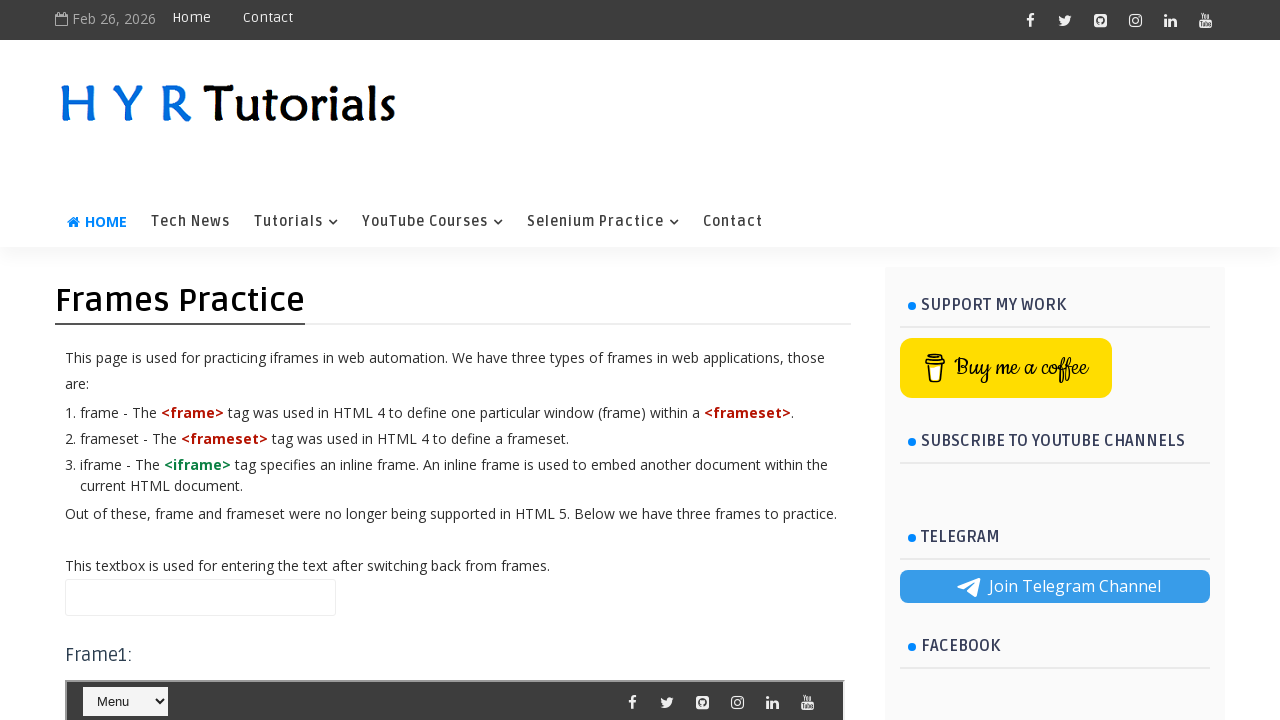

Filled name field in main page with 'Frames Automation' on #name
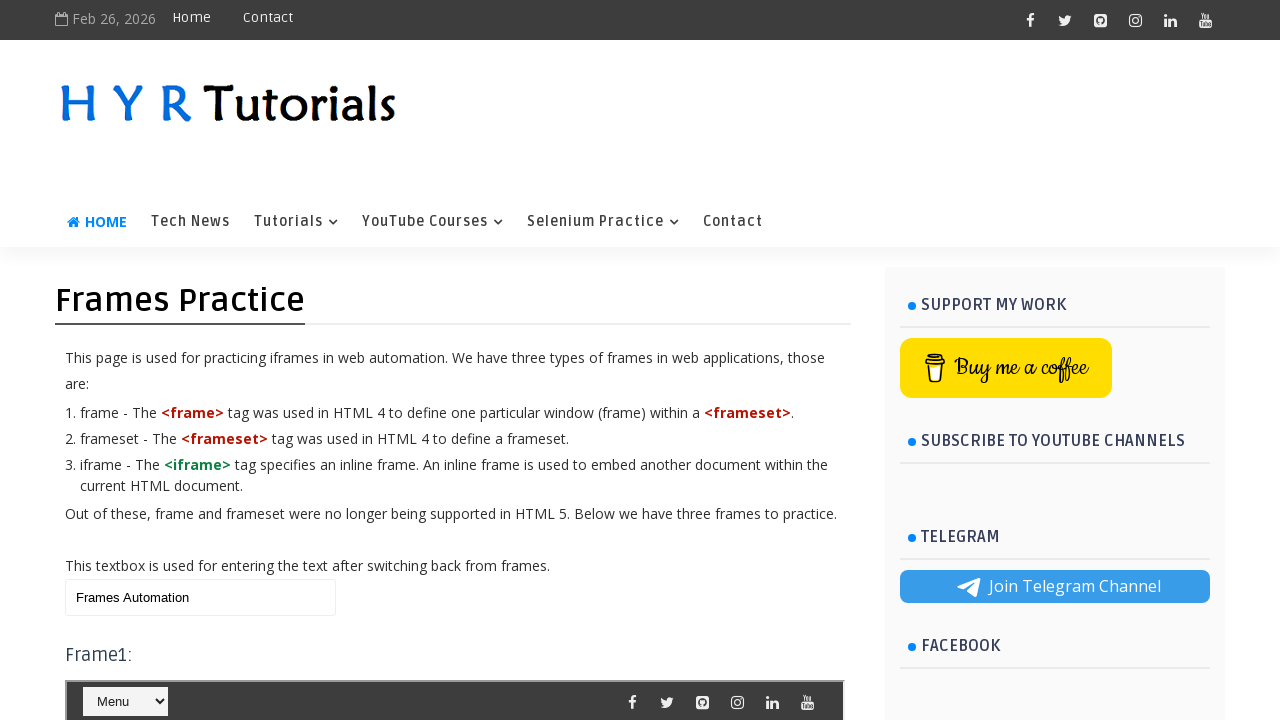

Located iframe with id 'frm1'
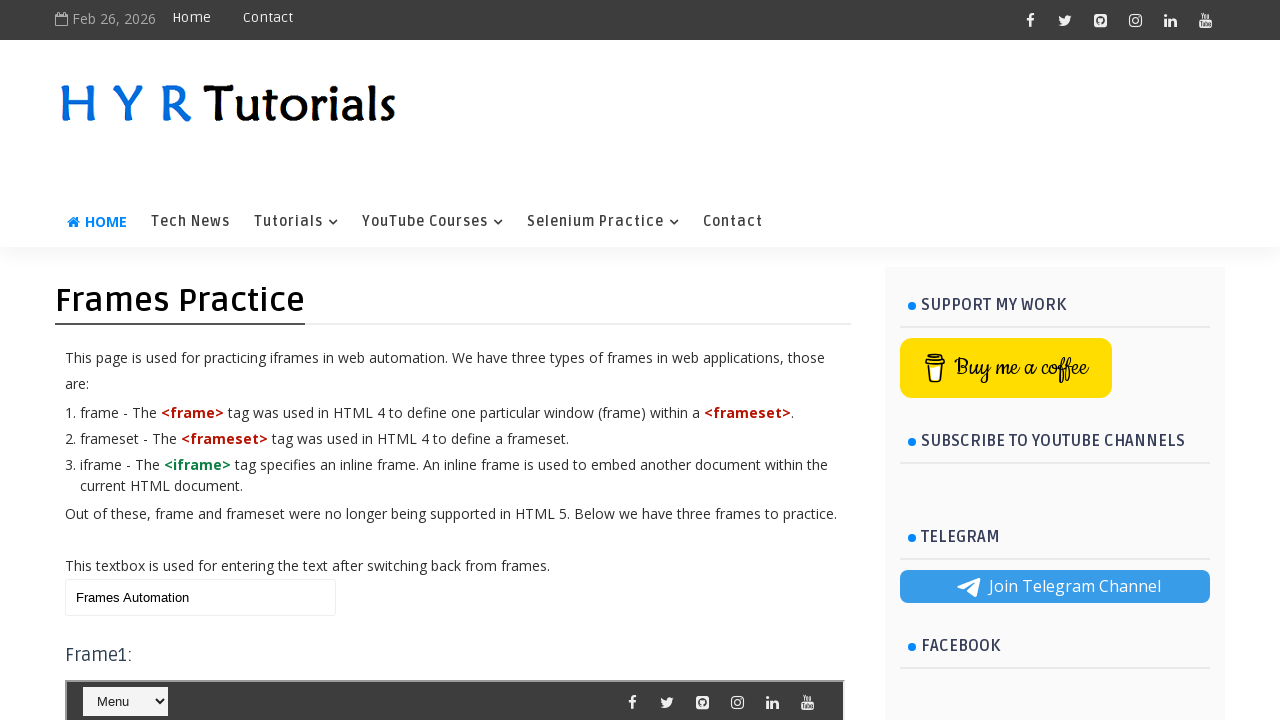

Selected 'Java' from dropdown inside iframe on #frm1 >> internal:control=enter-frame >> #course
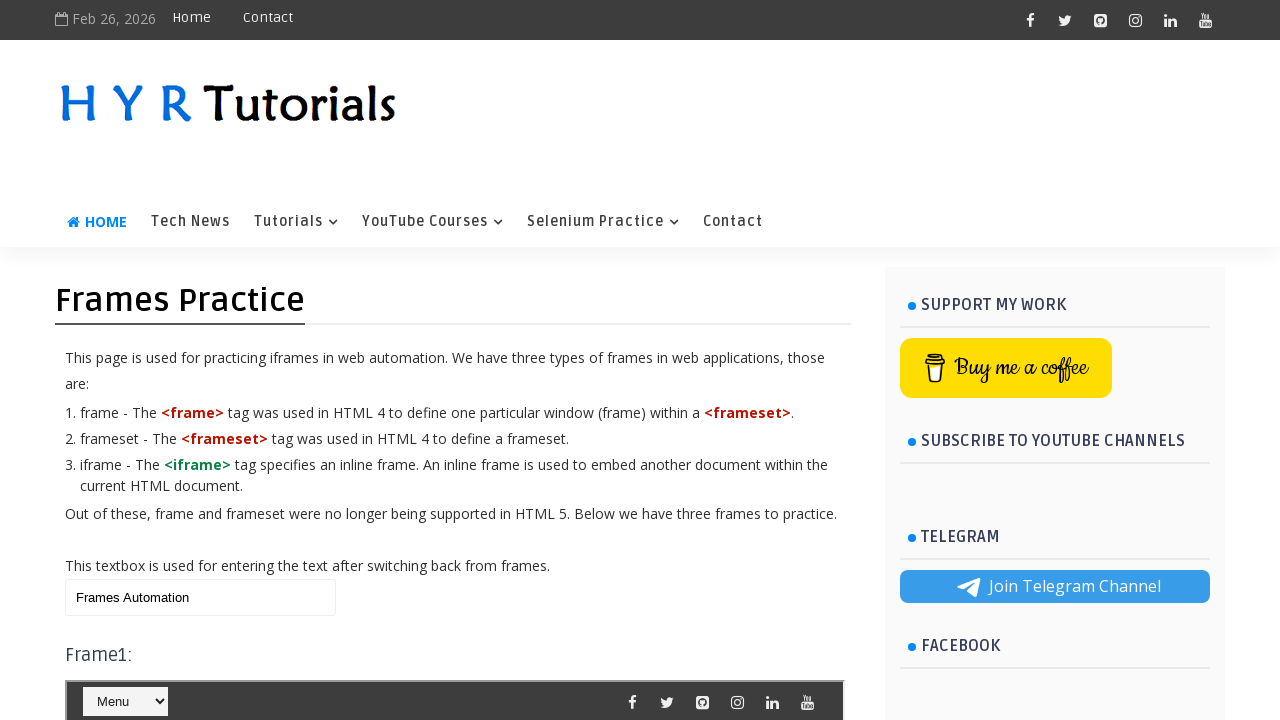

Cleared name field in main page on #name
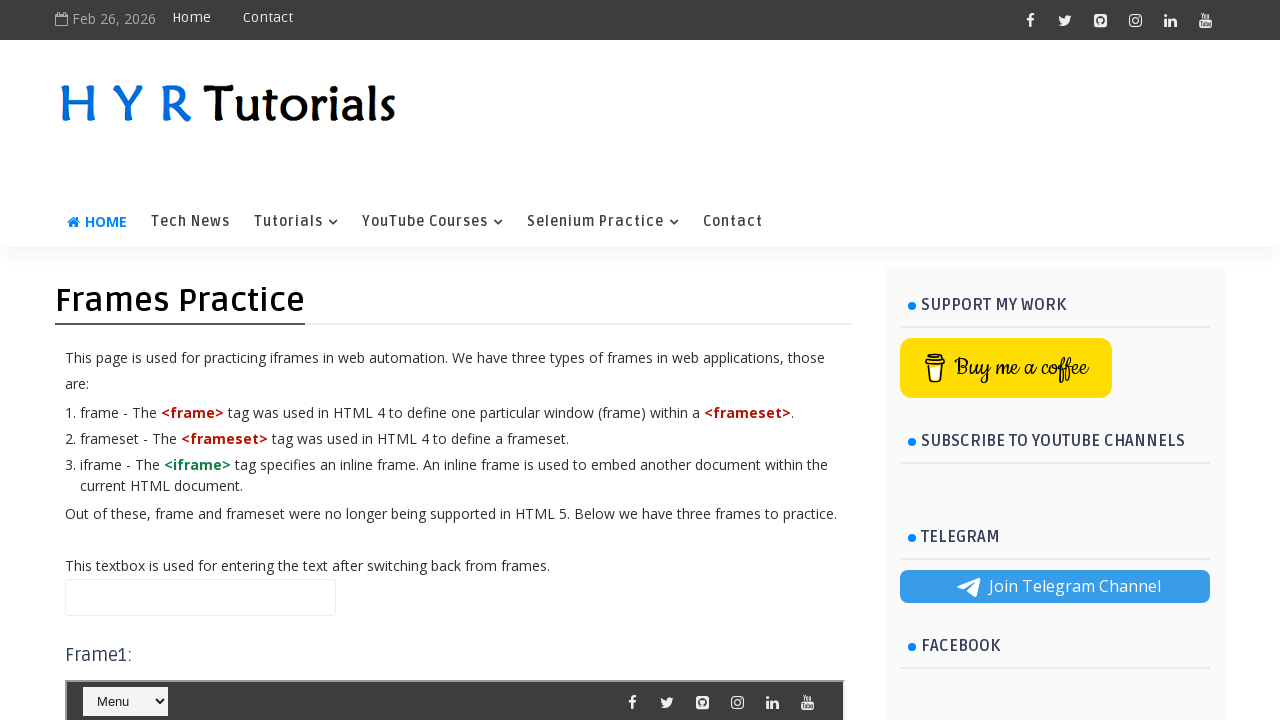

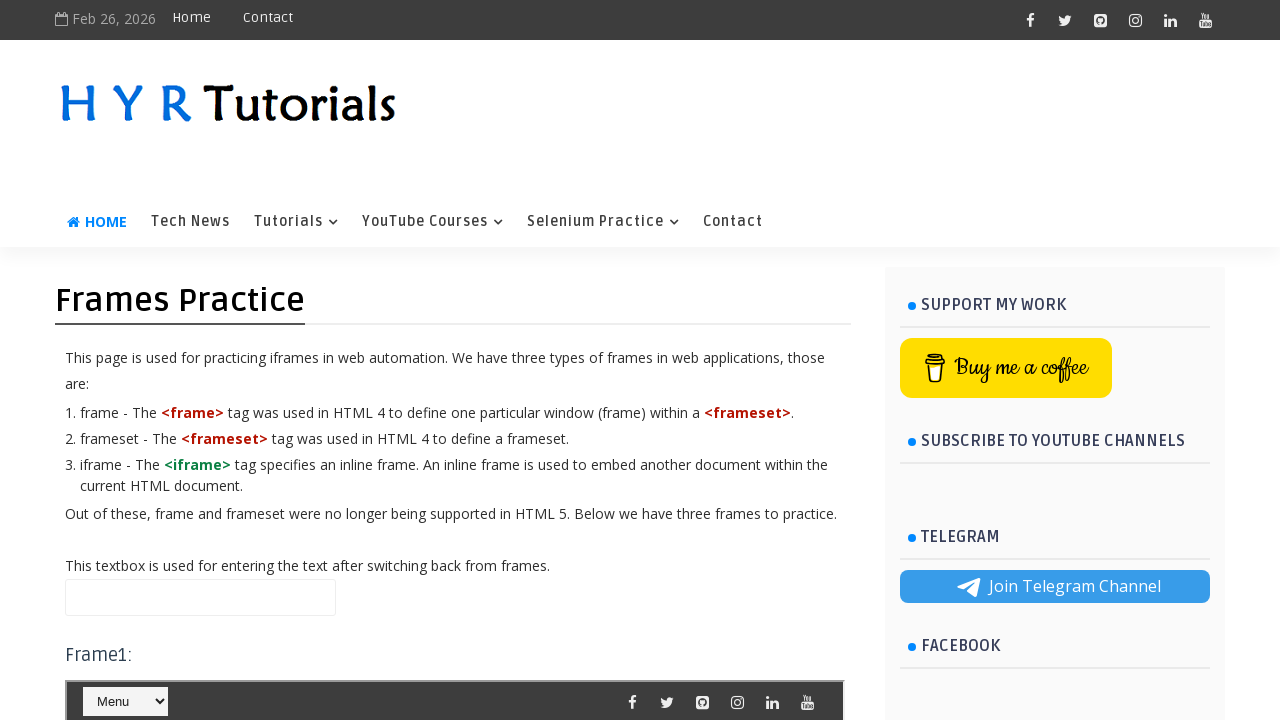